Tests dynamic content loading by clicking a Start button and waiting for hidden content to become visible, then verifying the loaded text contains "Hello World!"

Starting URL: https://the-internet.herokuapp.com/dynamic_loading/1

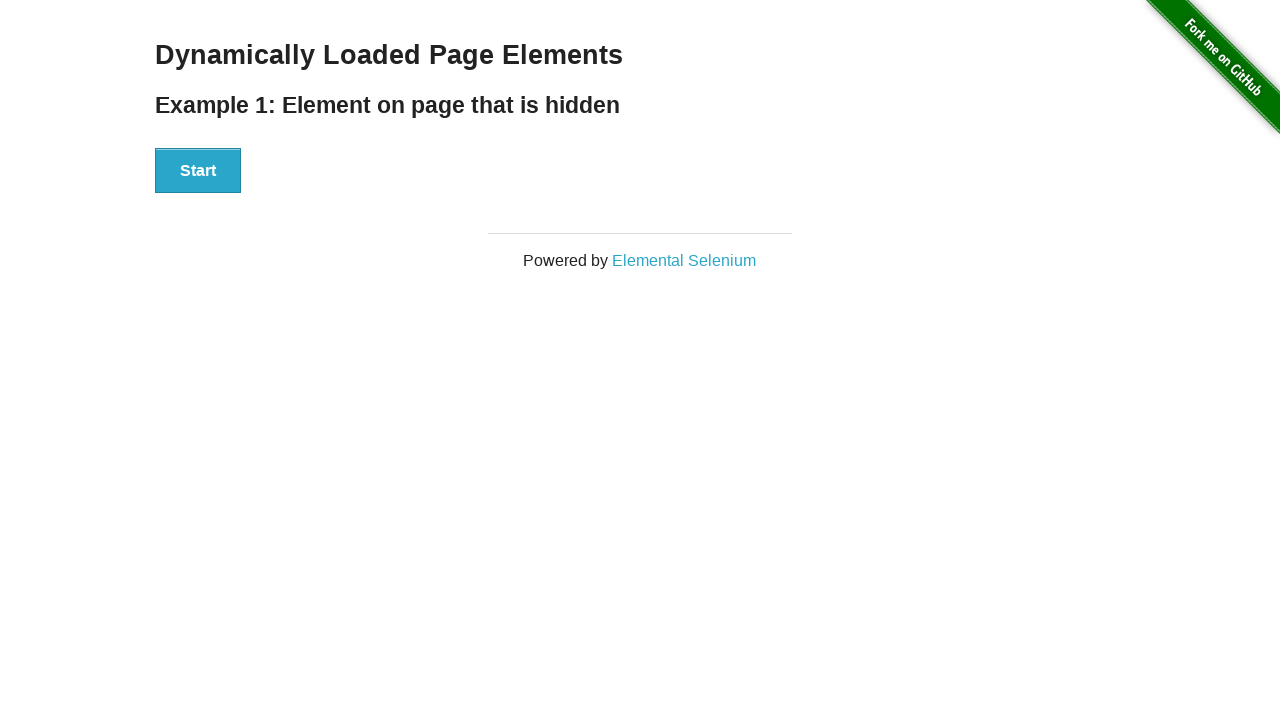

Clicked Start button to trigger dynamic content loading at (198, 171) on xpath=//button[.='Start']
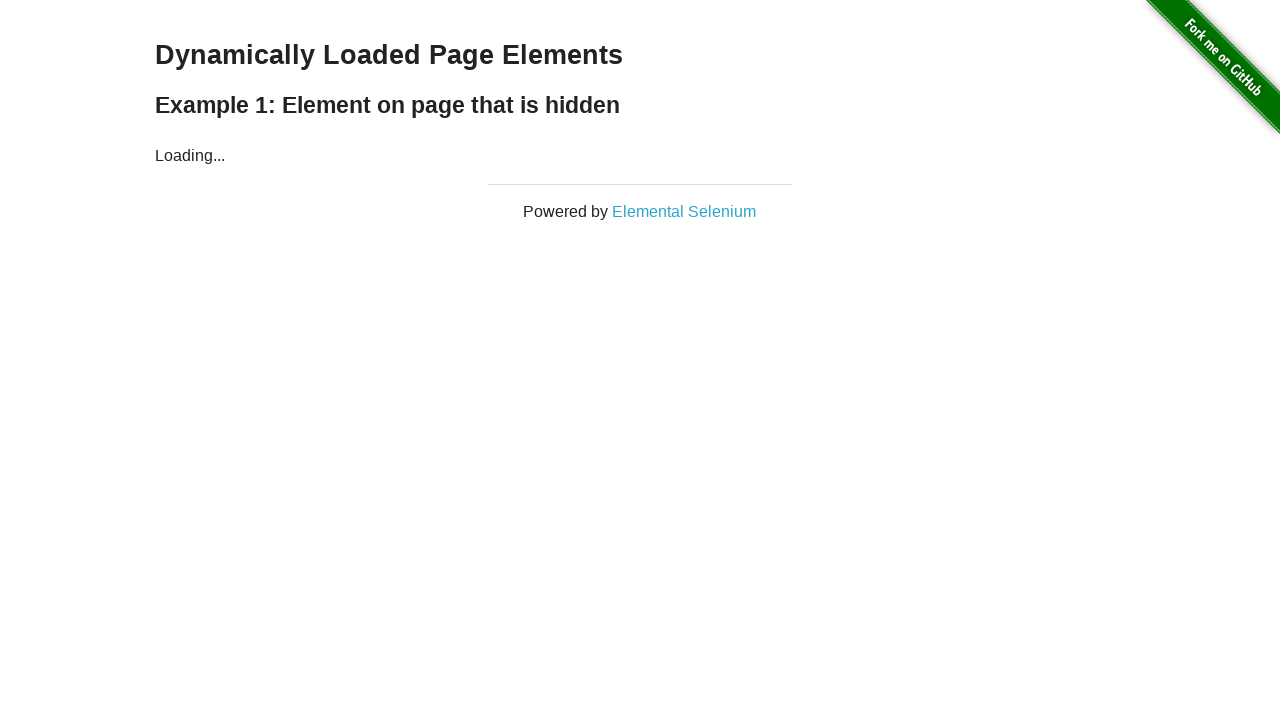

Waited for finish element to become visible
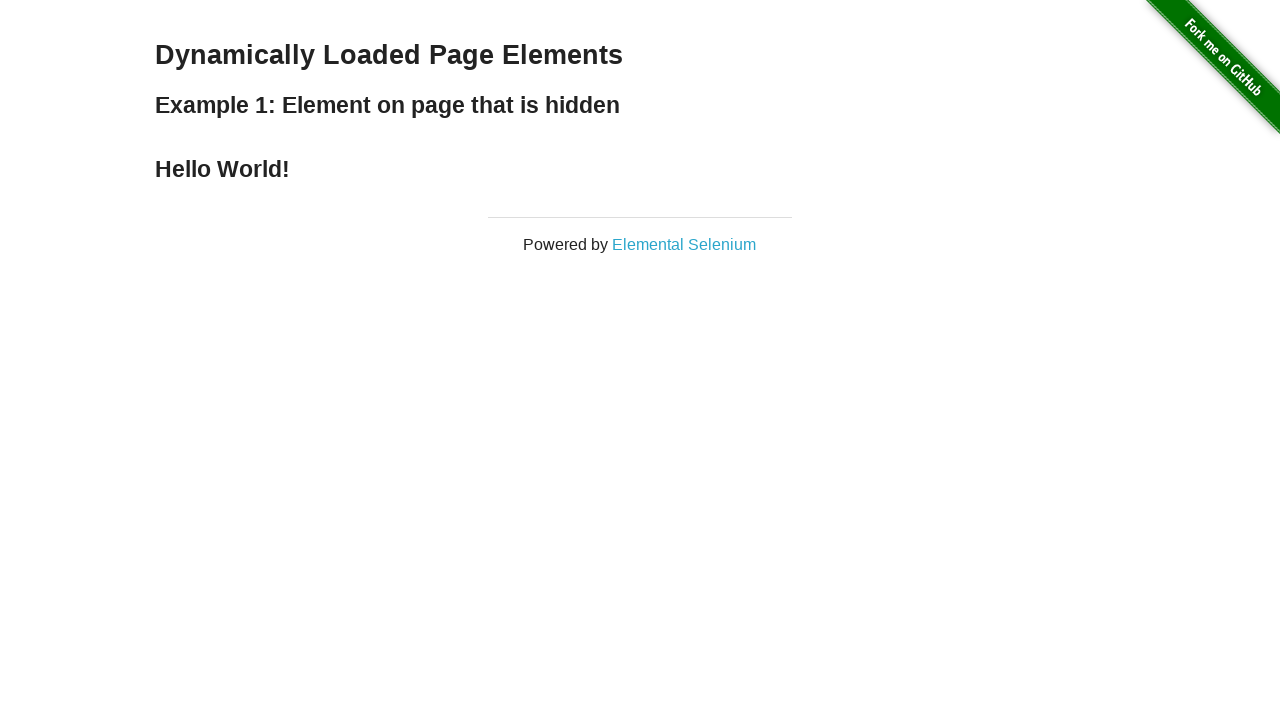

Retrieved text content from finish element
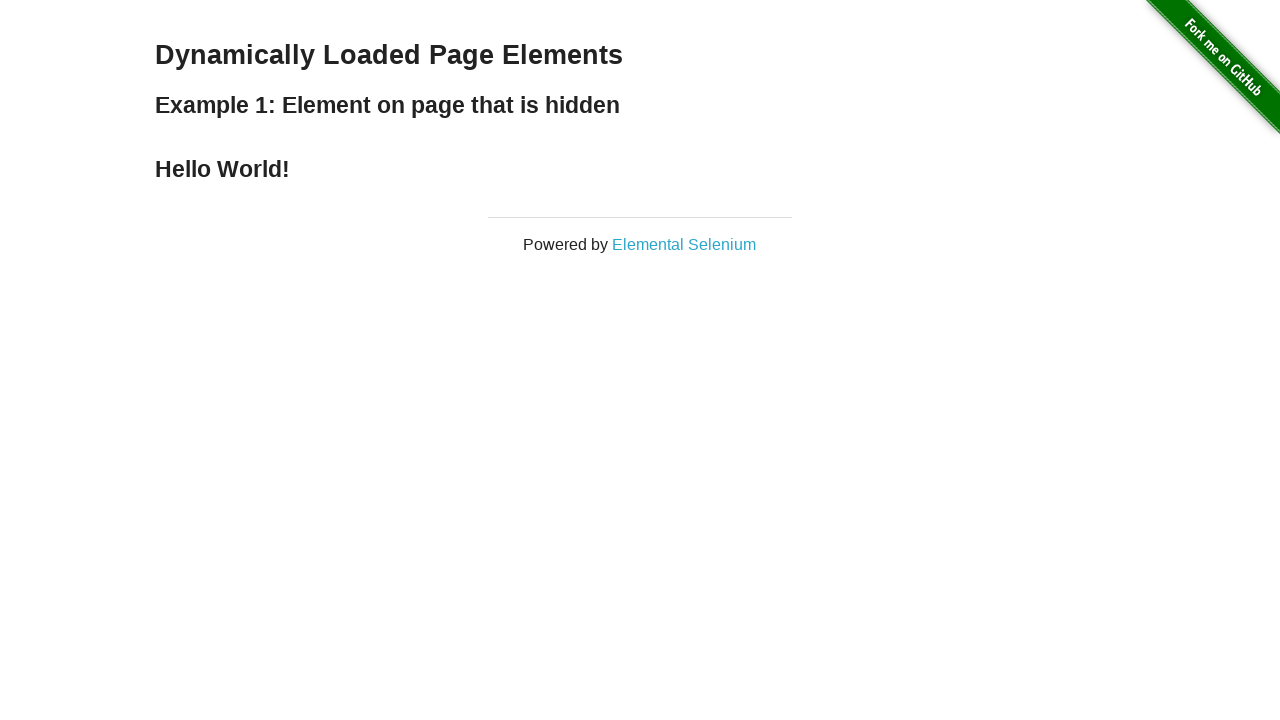

Verified that loaded content contains 'Hello World!'
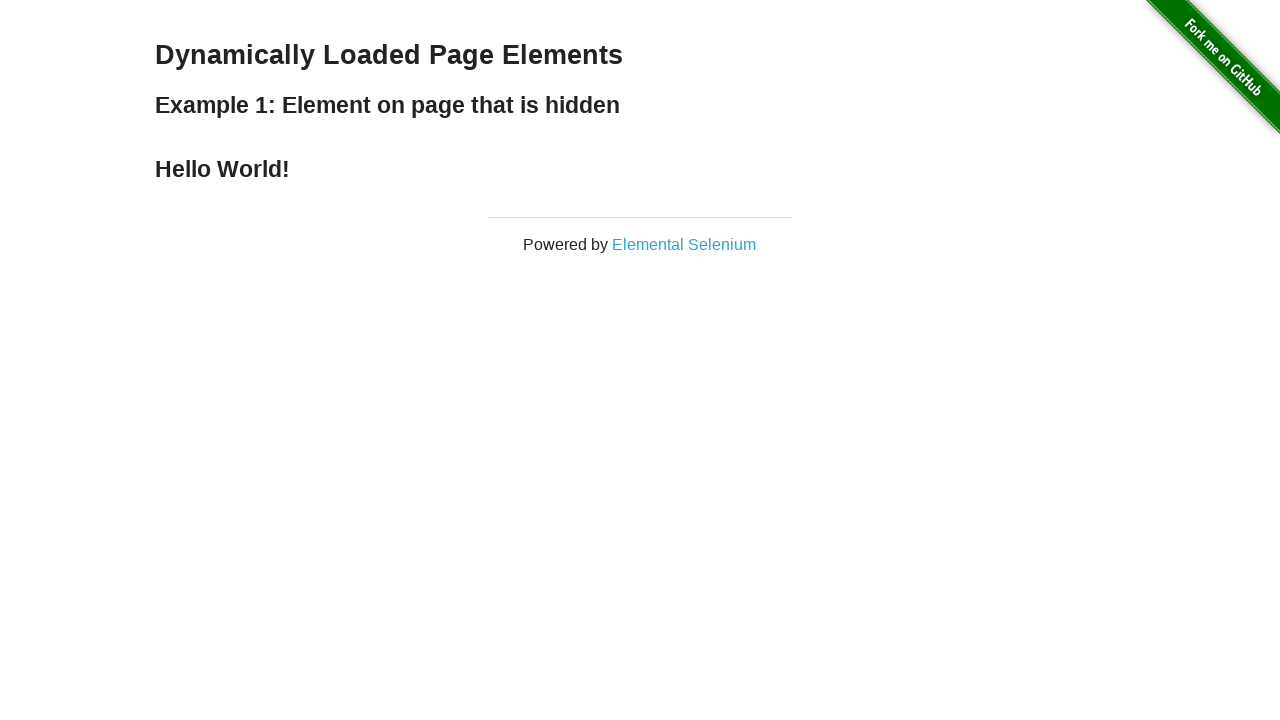

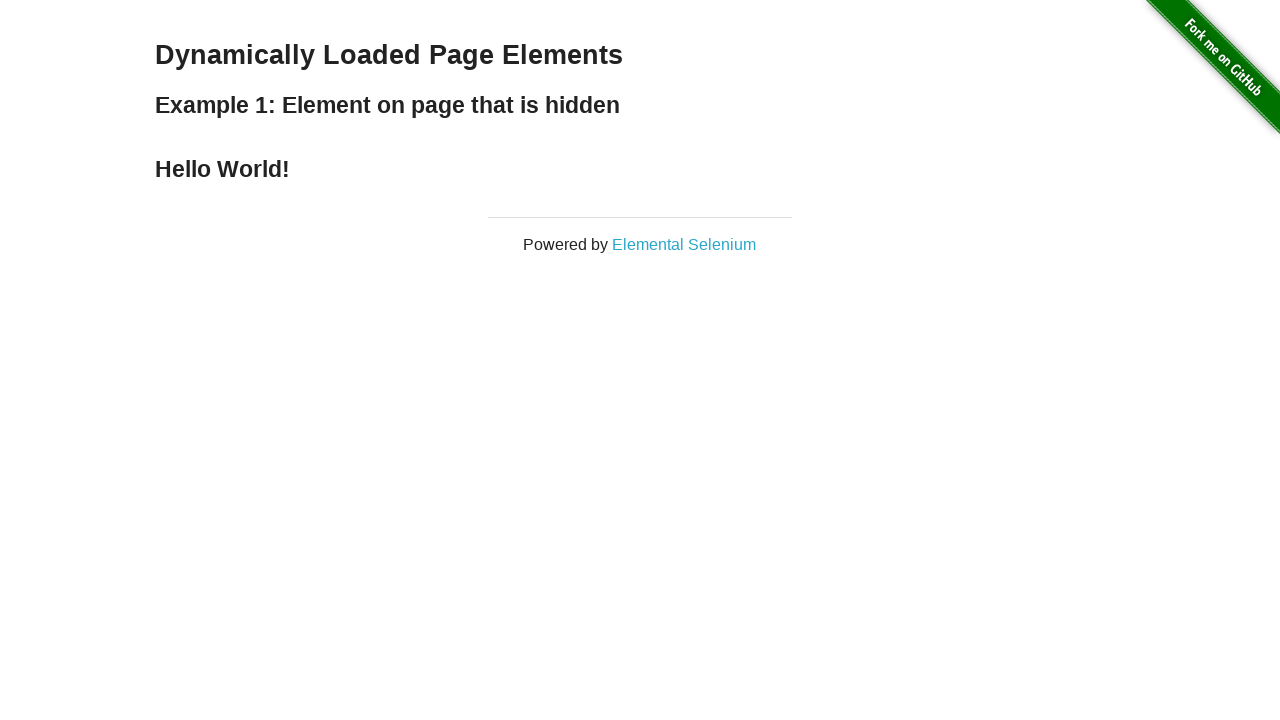